Tests radio button selection on an automation course website by clicking a Mac radio button and verifying it becomes selected

Starting URL: https://cursoautomacao.netlify.app

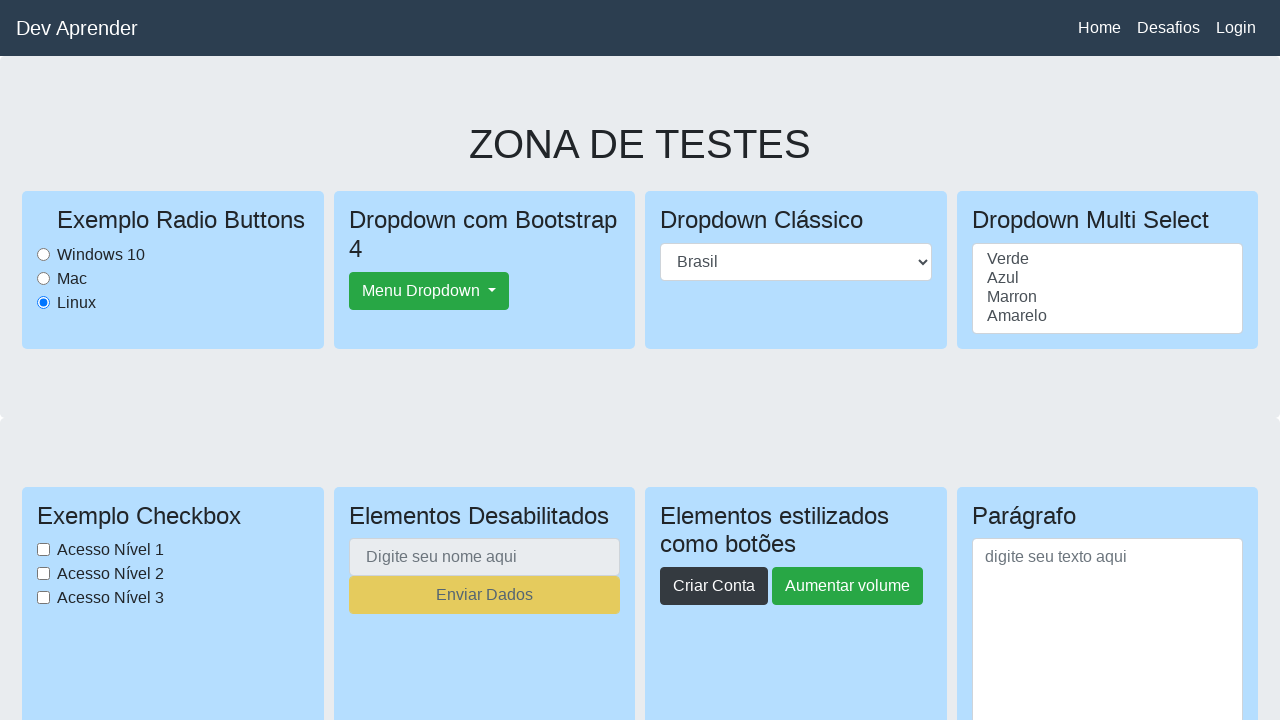

Clicked the Mac radio button at (44, 278) on #MacRadioButton
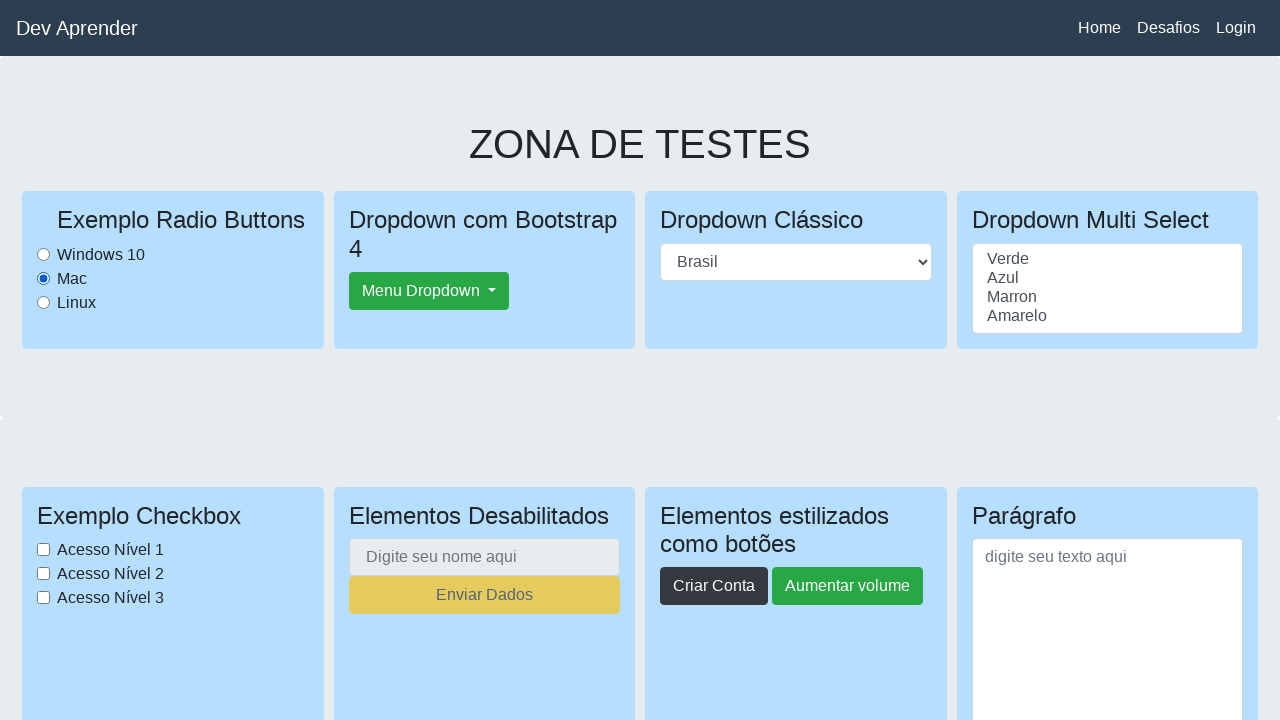

Verified that the Mac radio button is selected
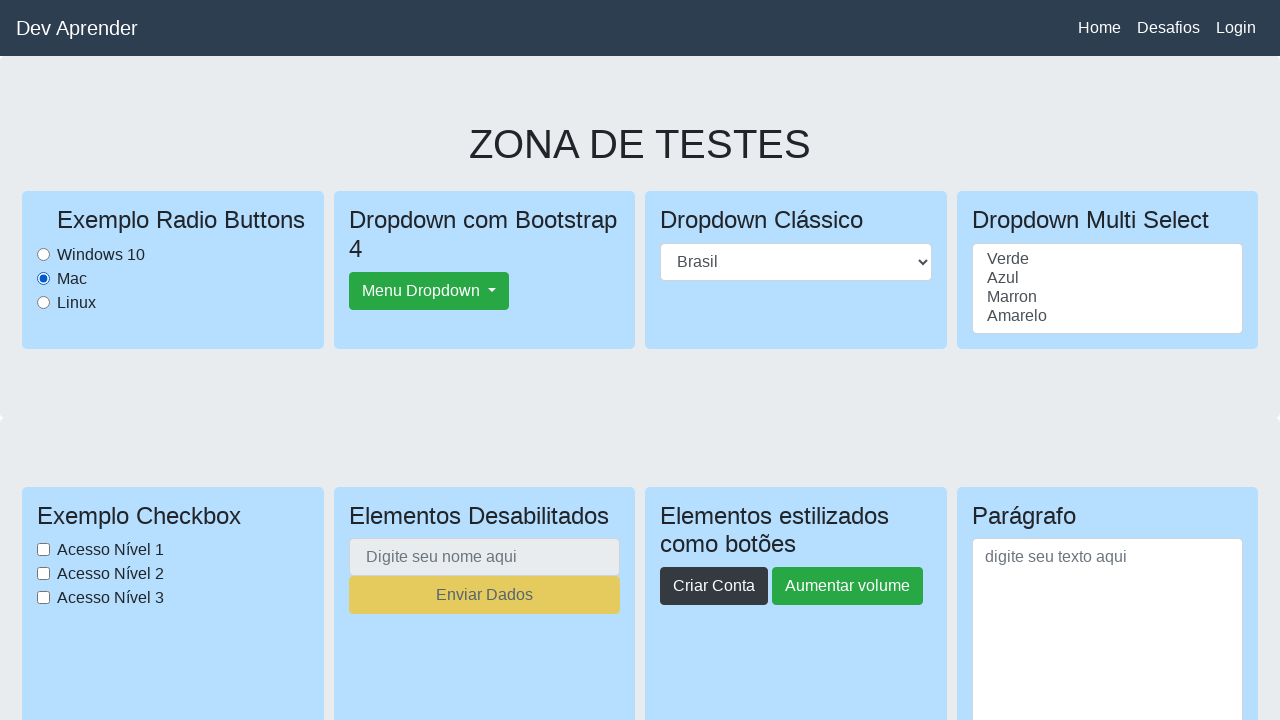

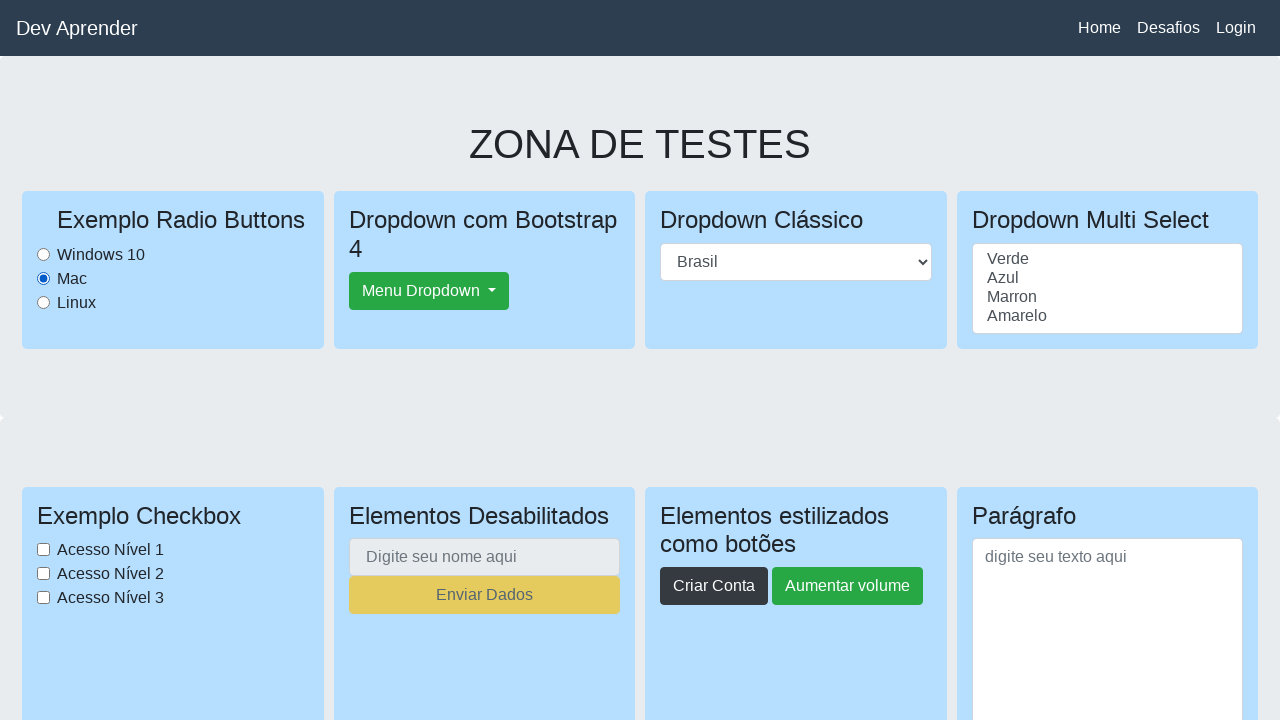